Tests form submission on DemoQA practice form by filling the first name field and clicking the submit button

Starting URL: https://demoqa.com/automation-practice-form

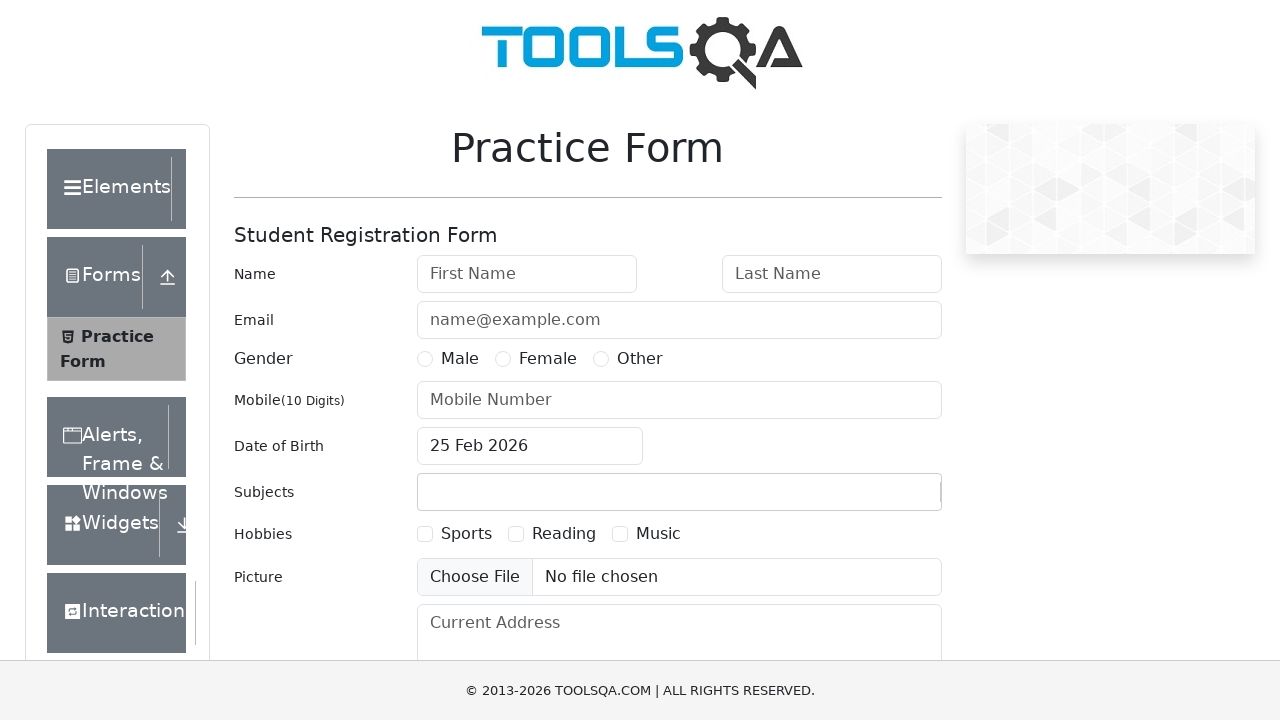

Filled first name field with 'Pavan' on #firstName
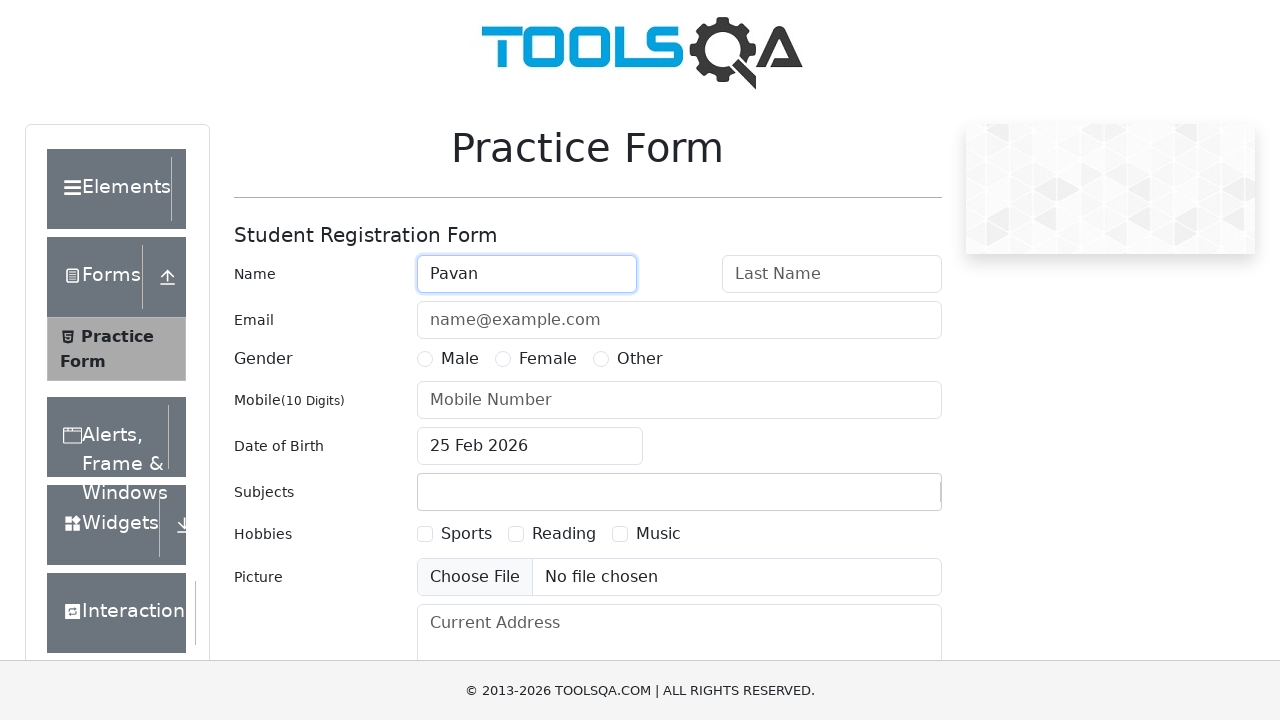

Scrolled submit button into view
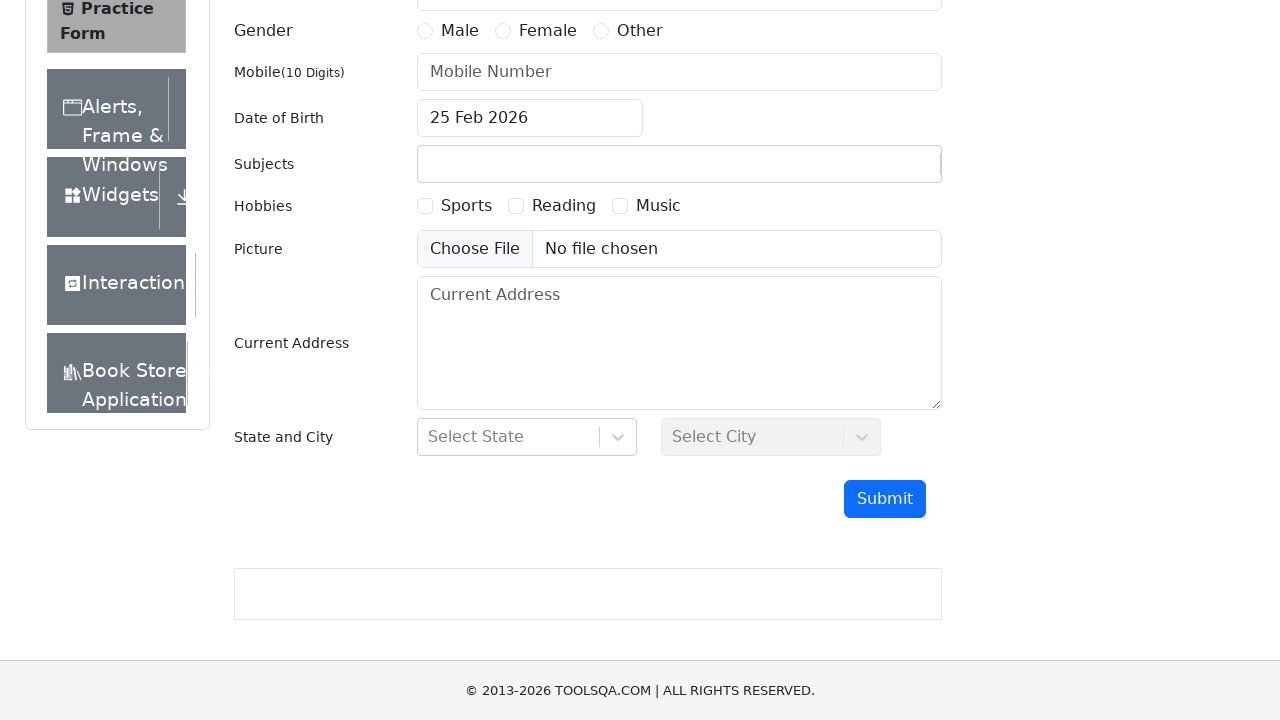

Clicked submit button to submit the form at (885, 499) on #submit
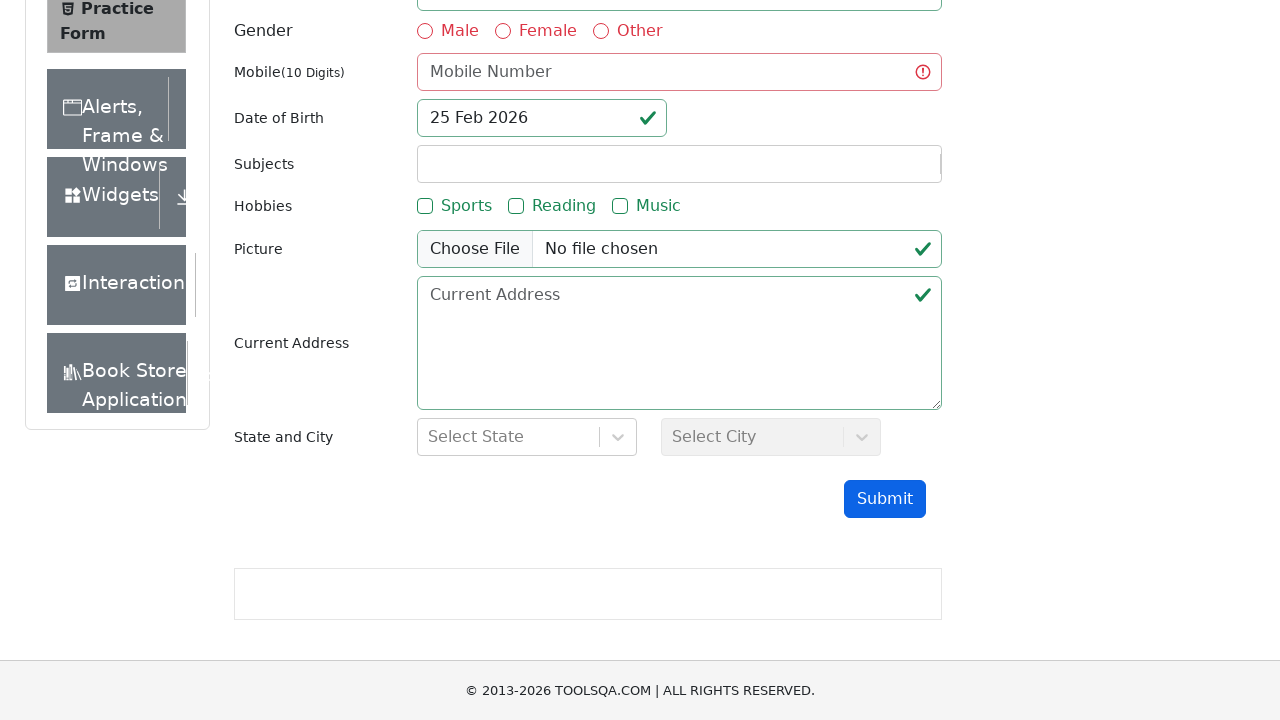

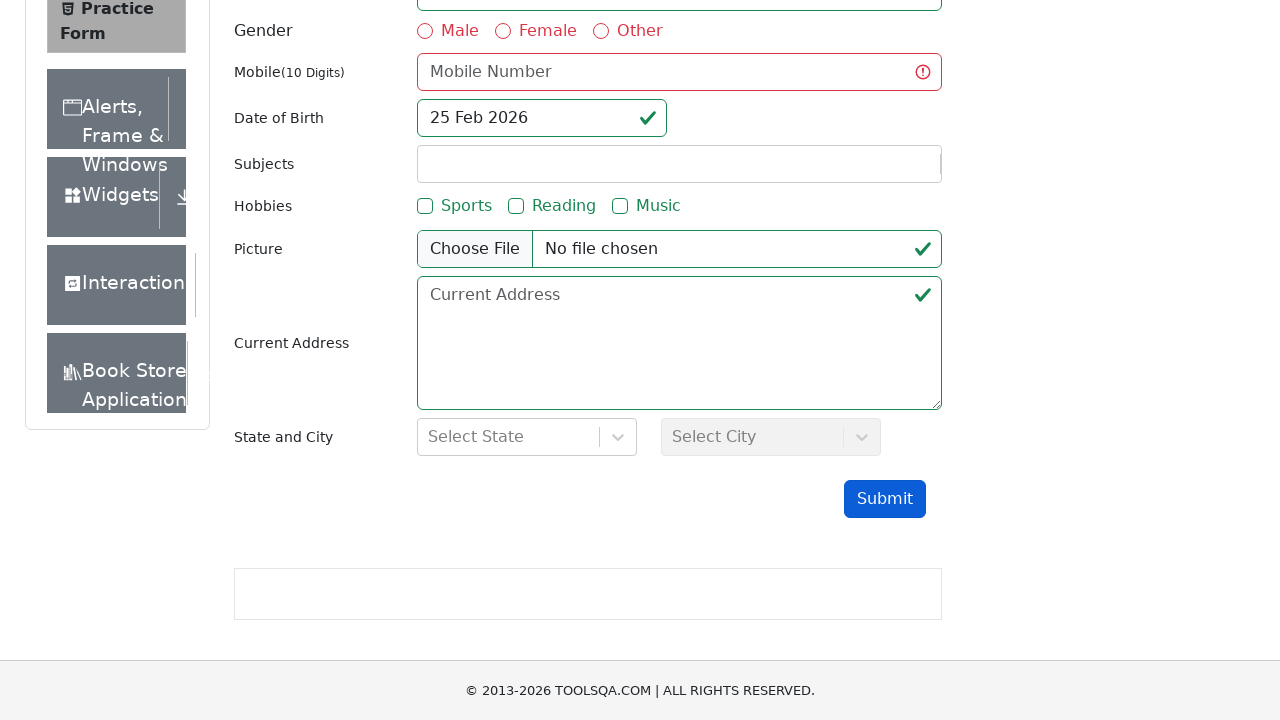